Tests confirmation popup/alert functionality by clicking a confirm button and dismissing the resulting alert dialog.

Starting URL: https://seleniumautomationpractice.blogspot.com/2018/01/blog-post.html

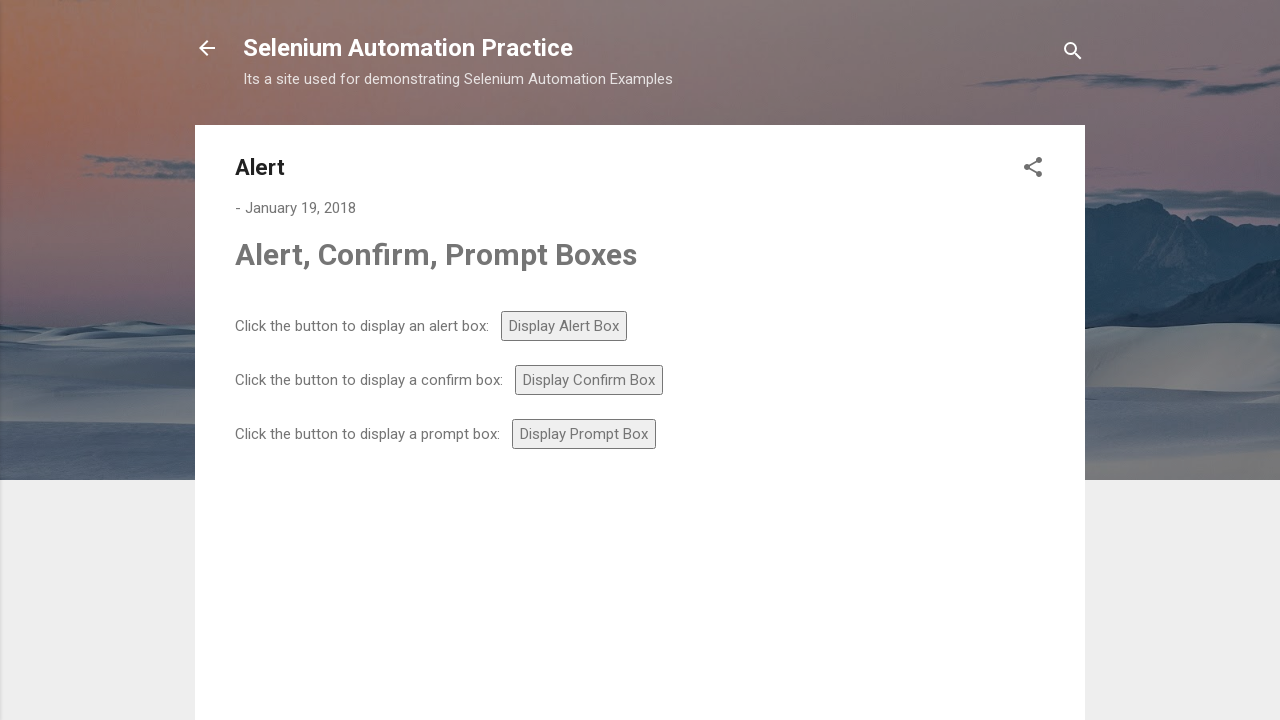

Set up dialog handler to dismiss confirmation alerts
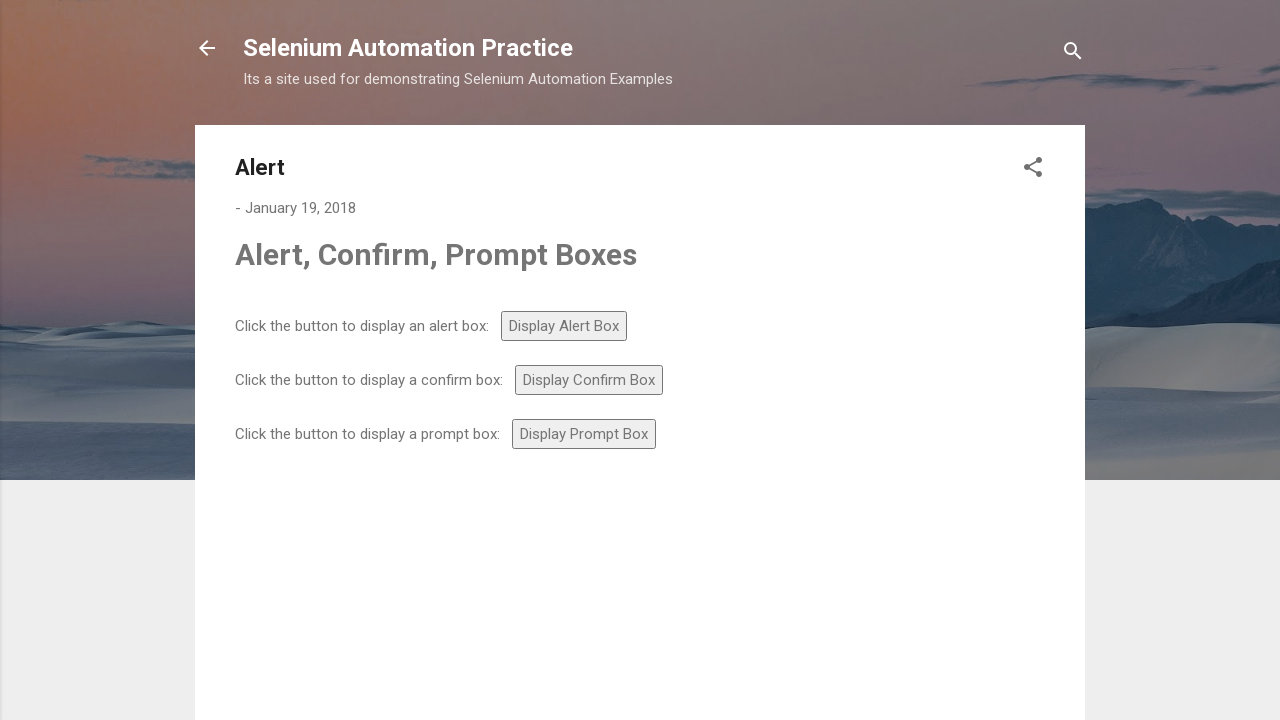

Clicked confirm button to trigger confirmation alert at (589, 380) on #confirm
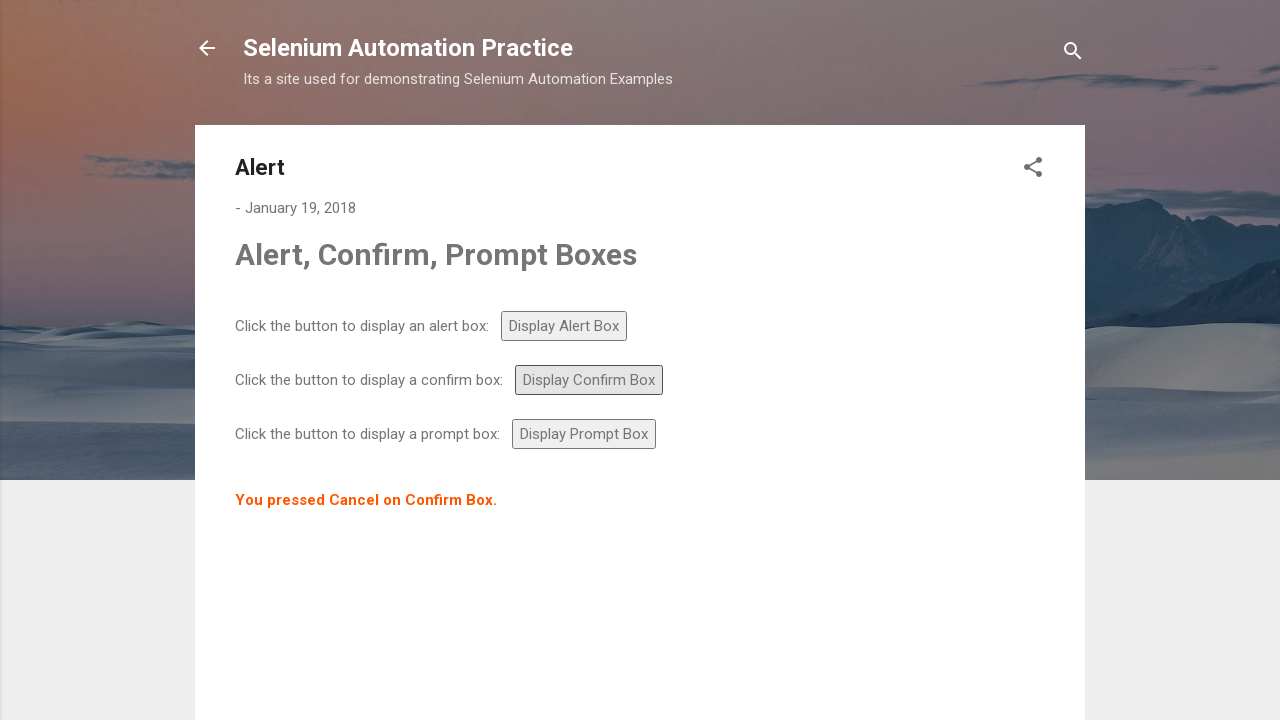

Waited for dialog to be handled
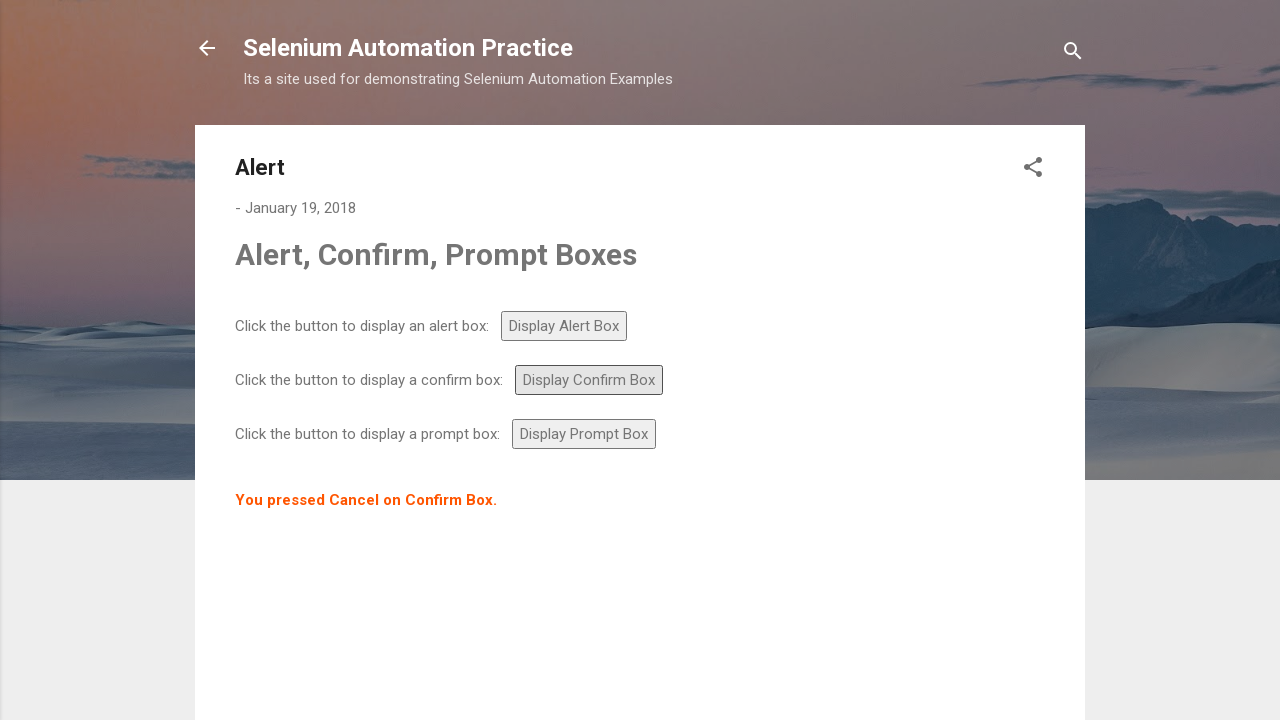

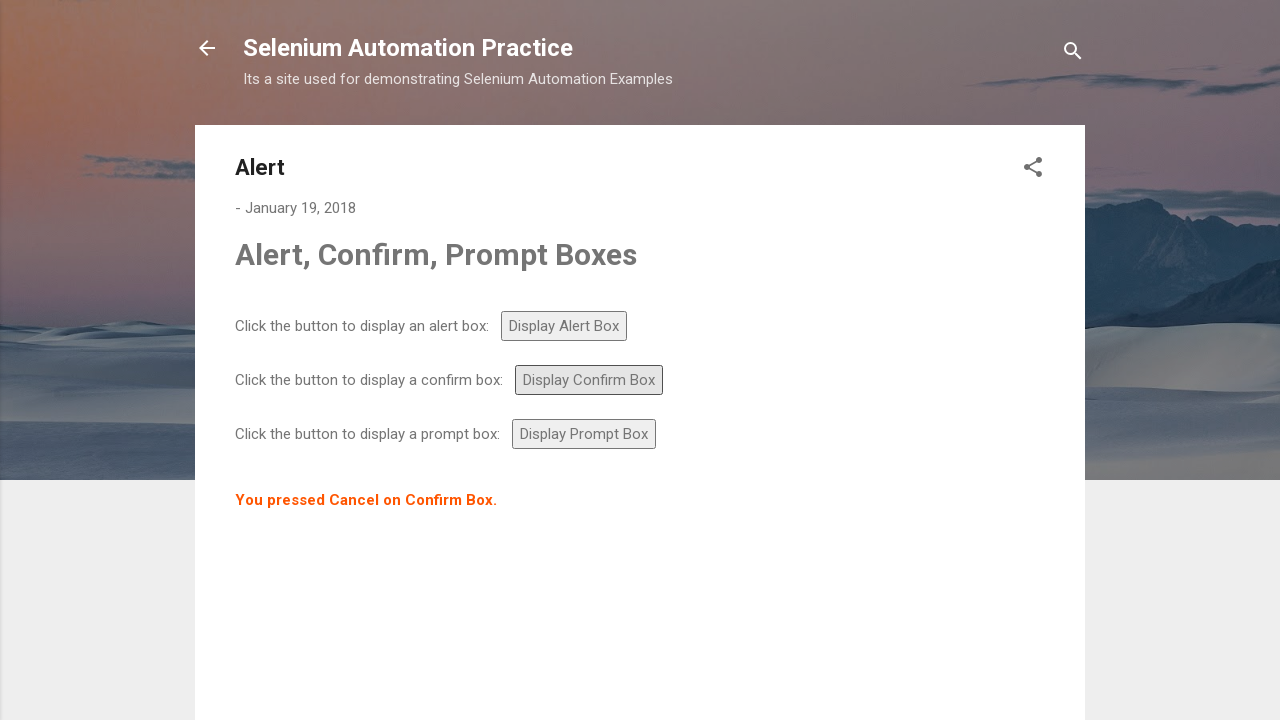